Tests clicking on the Register link using mouse movement with offset and verifies the Join heading is displayed

Starting URL: https://www.webminal.org/

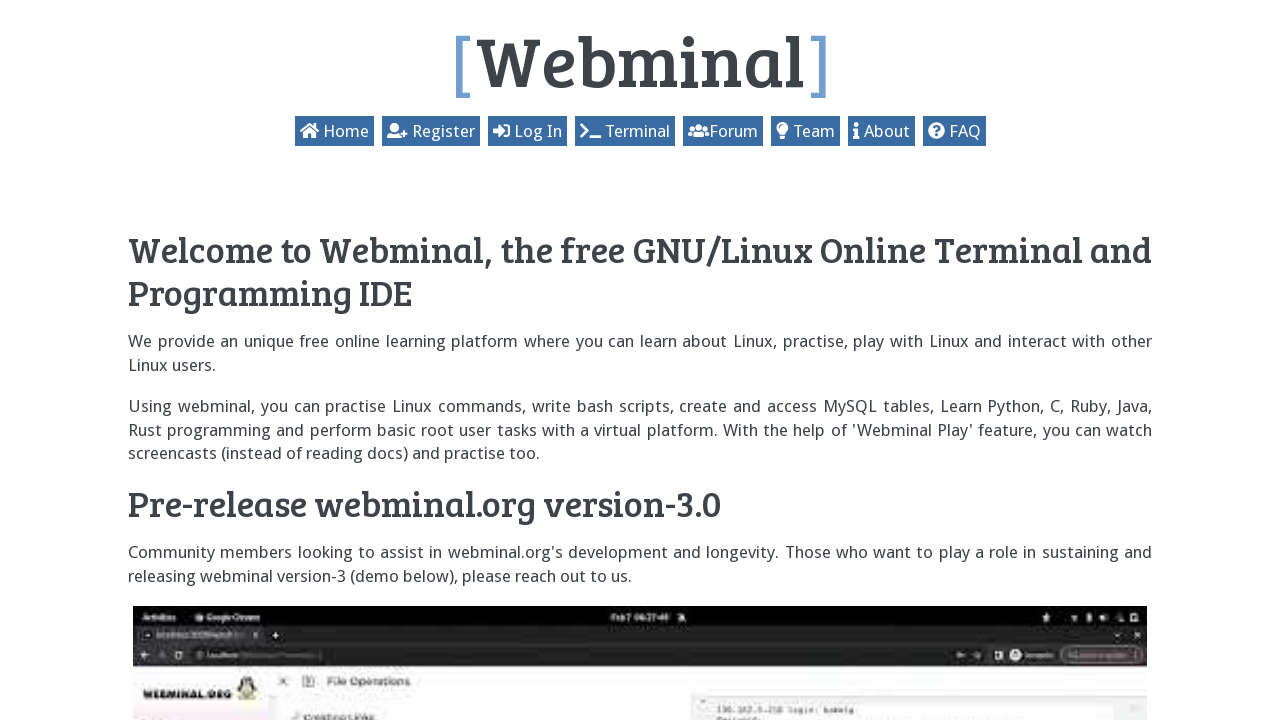

Clicked on the Register link at (397, 131) on text=Register
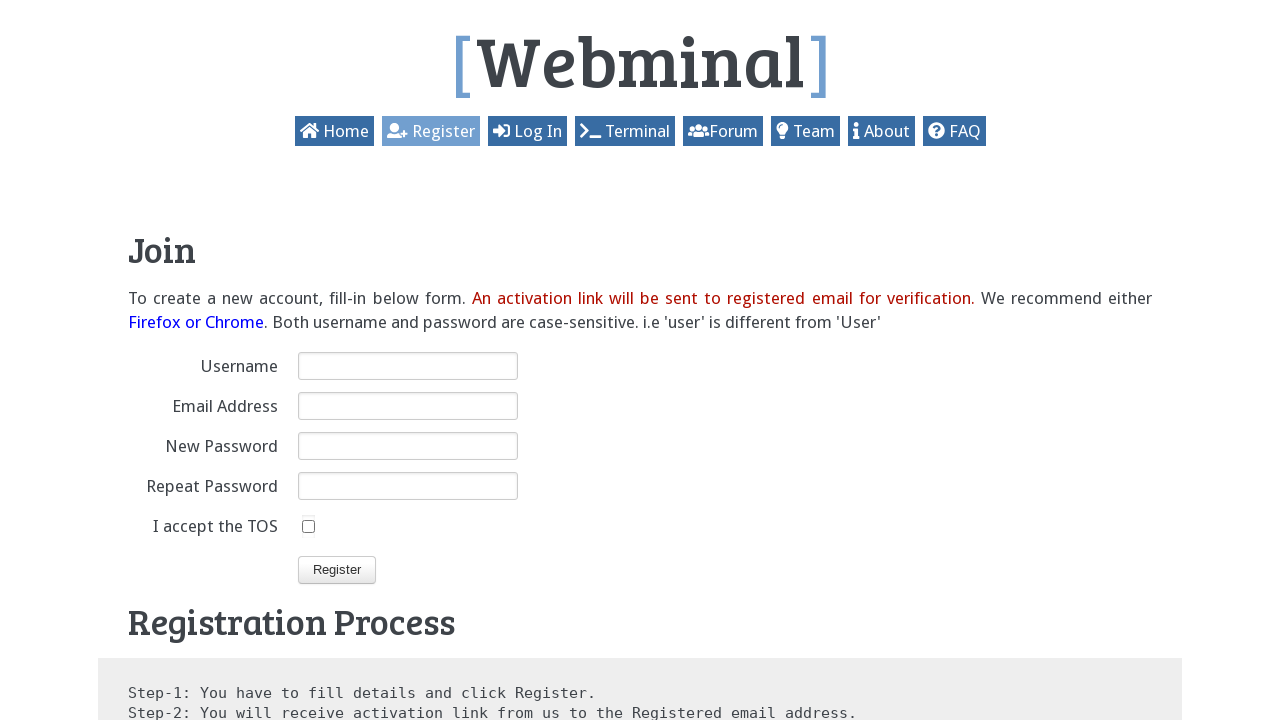

Verified the Join heading is displayed
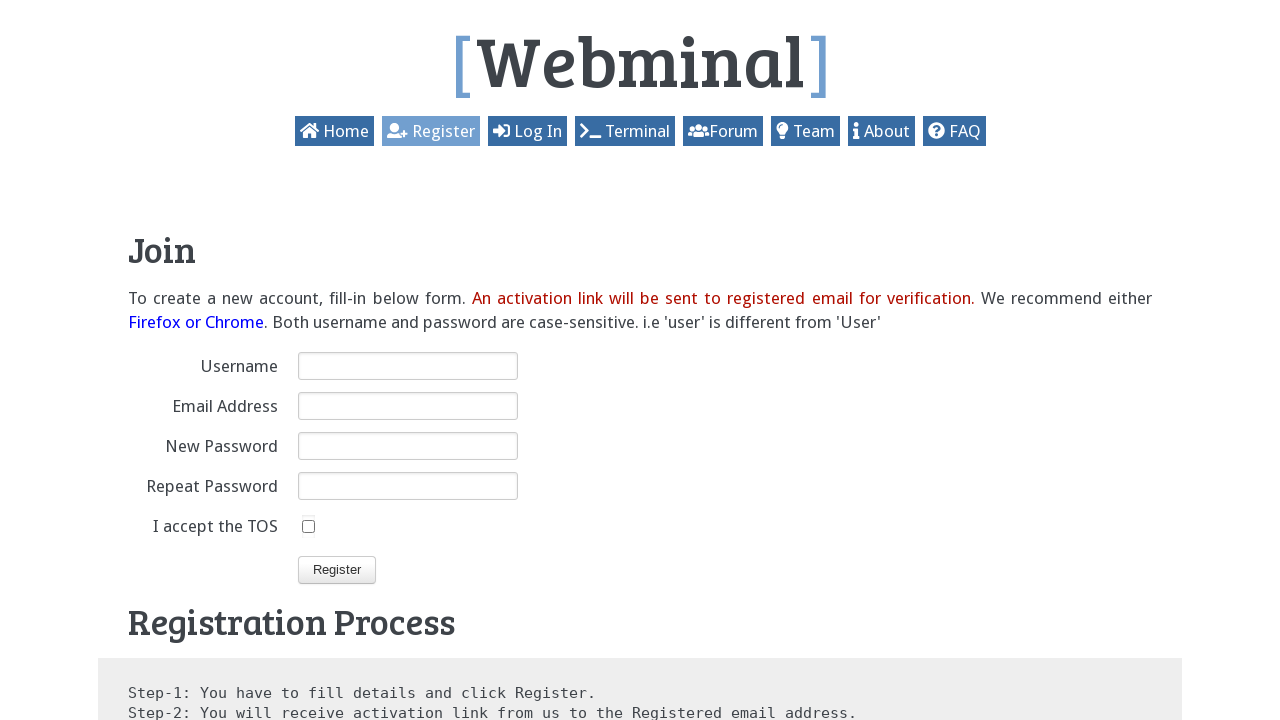

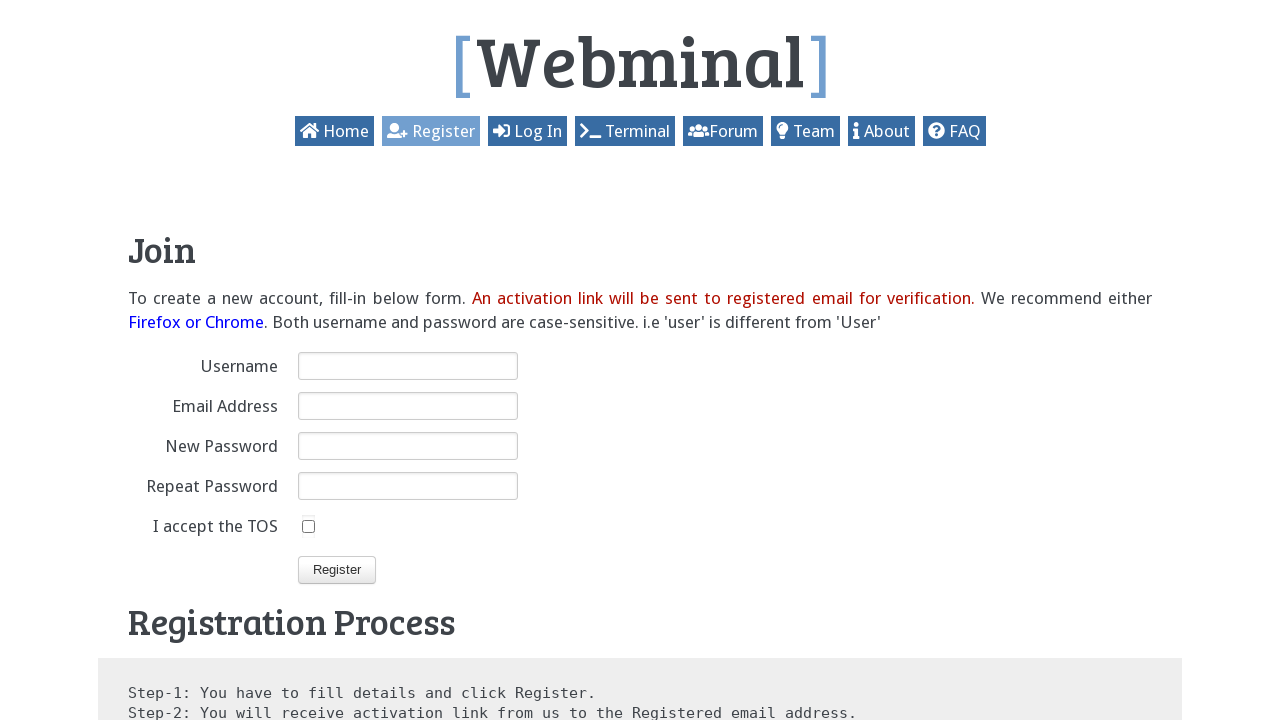